Tests the cart checkout process by navigating to cart, placing an order, filling customer details (name, country, city, card info), and completing the purchase

Starting URL: https://www.demoblaze.com/index.html

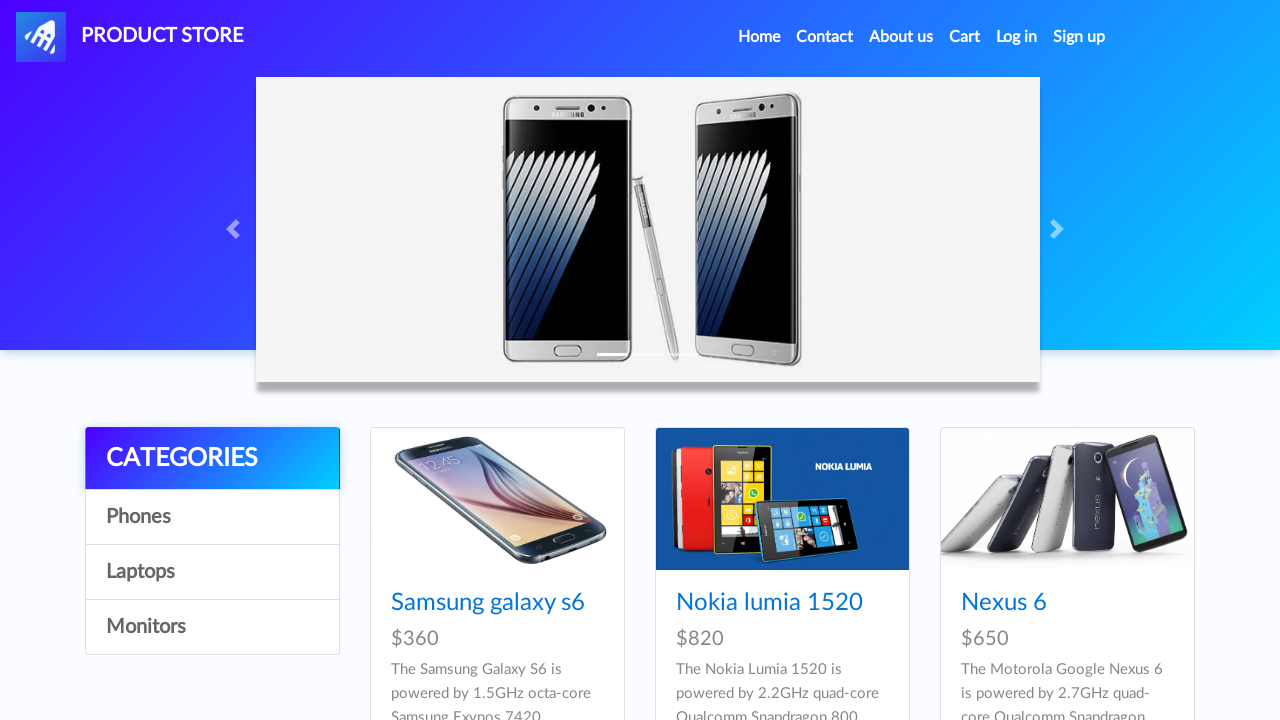

Clicked on Cart link in navigation at (965, 37) on #cartur
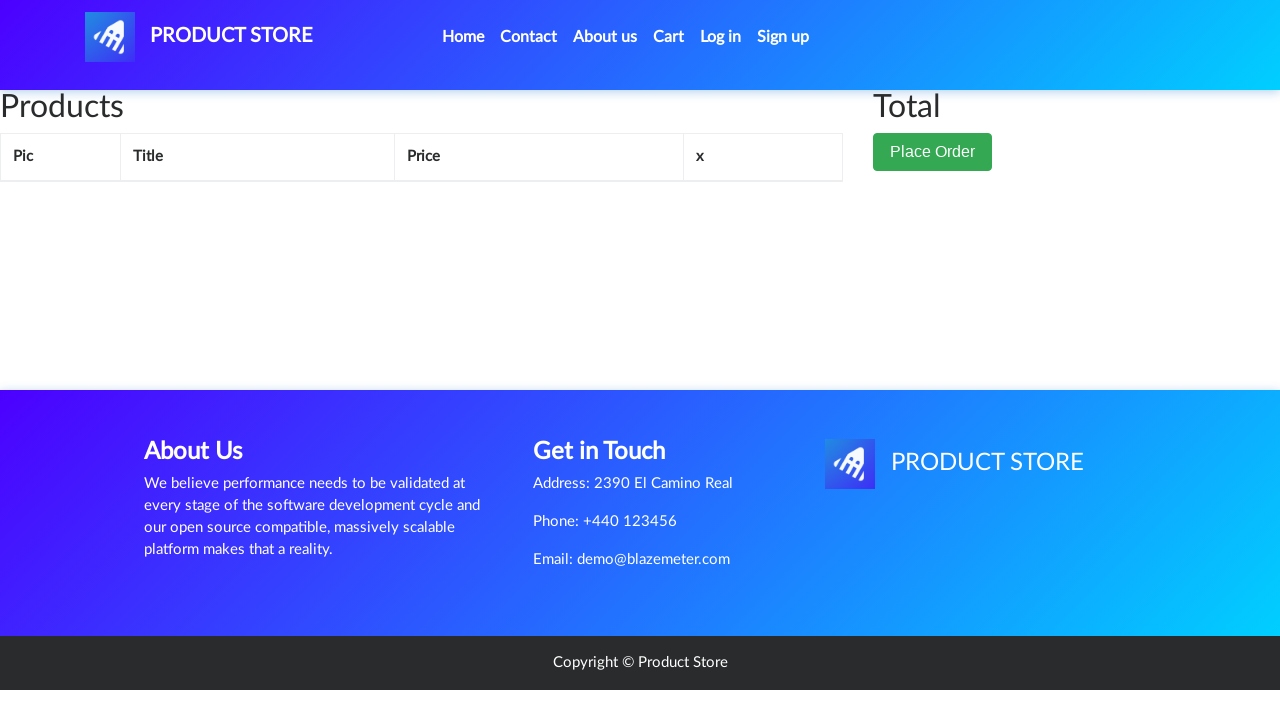

Waited 2 seconds for cart page to load
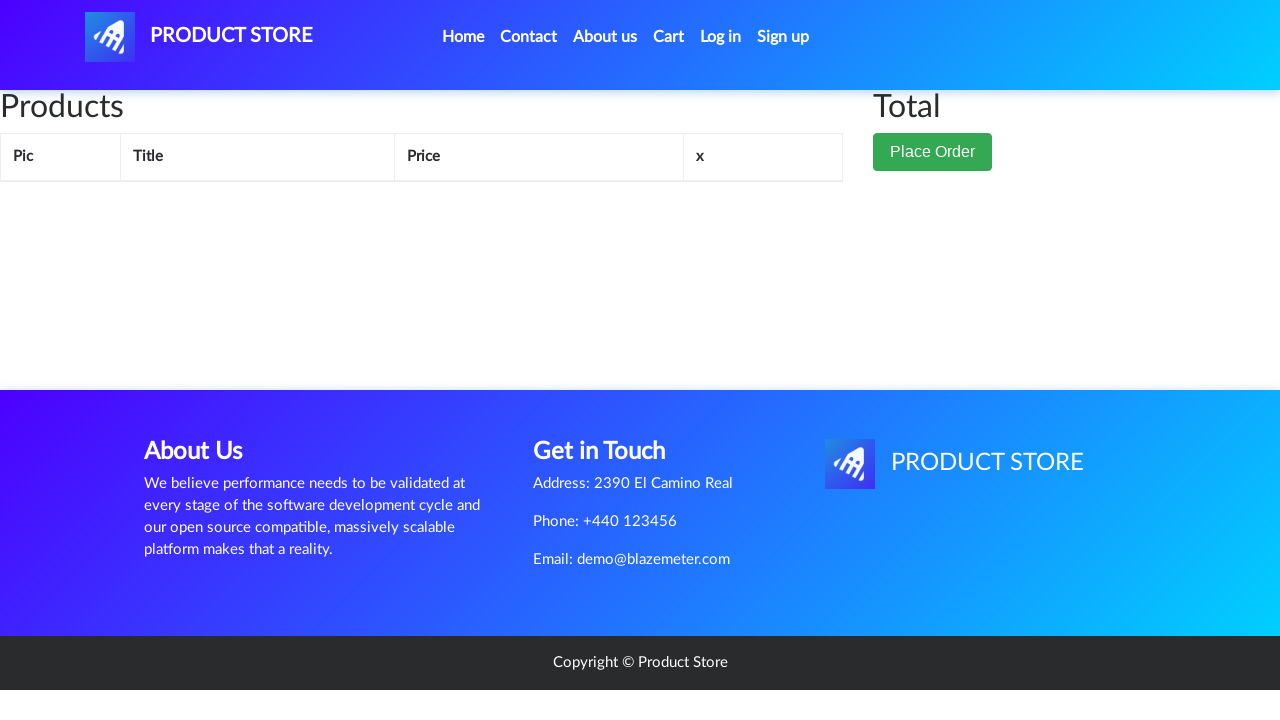

Clicked Place Order button at (933, 152) on button:has-text('Place Order')
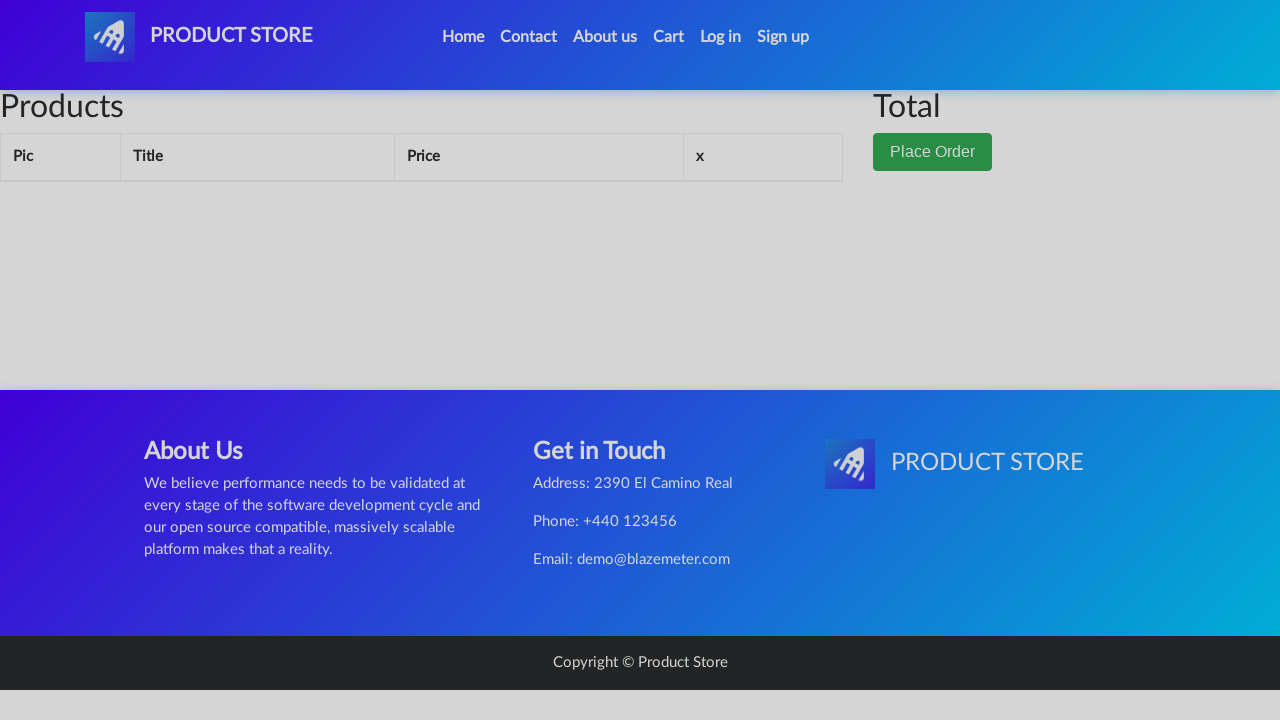

Waited 2 seconds for checkout form to appear
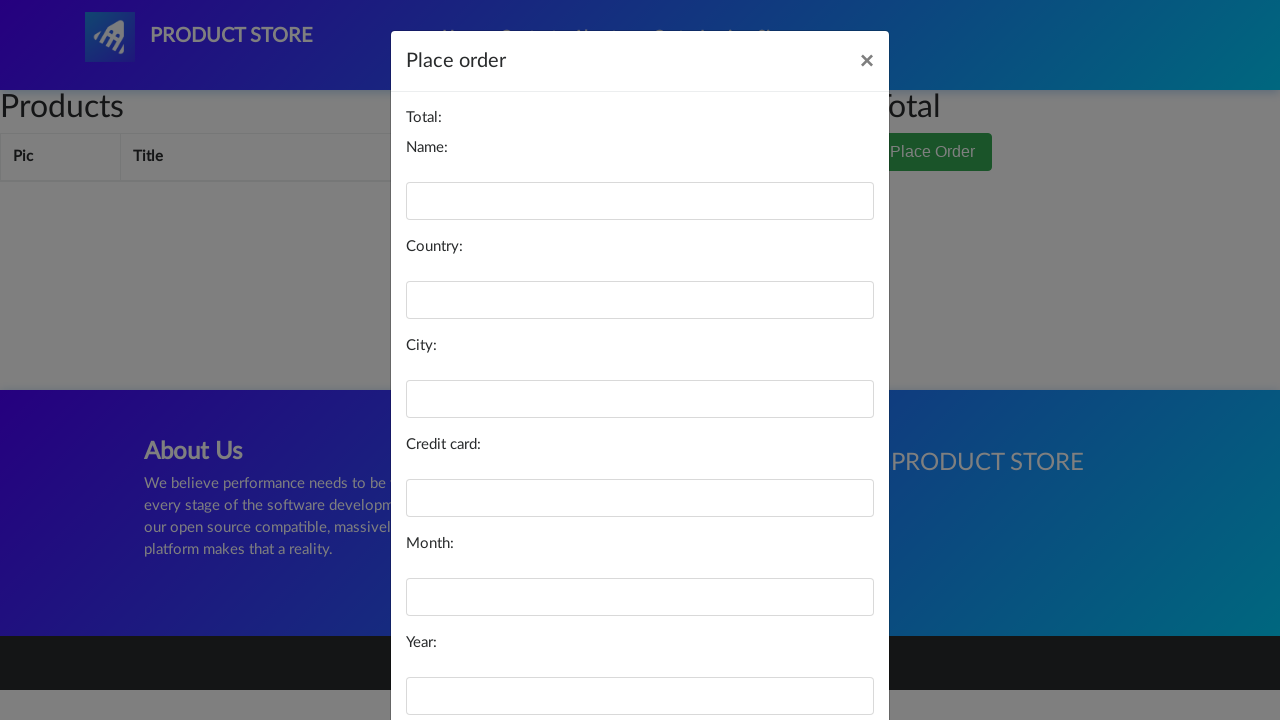

Filled customer name field with 'Mohit' on #name
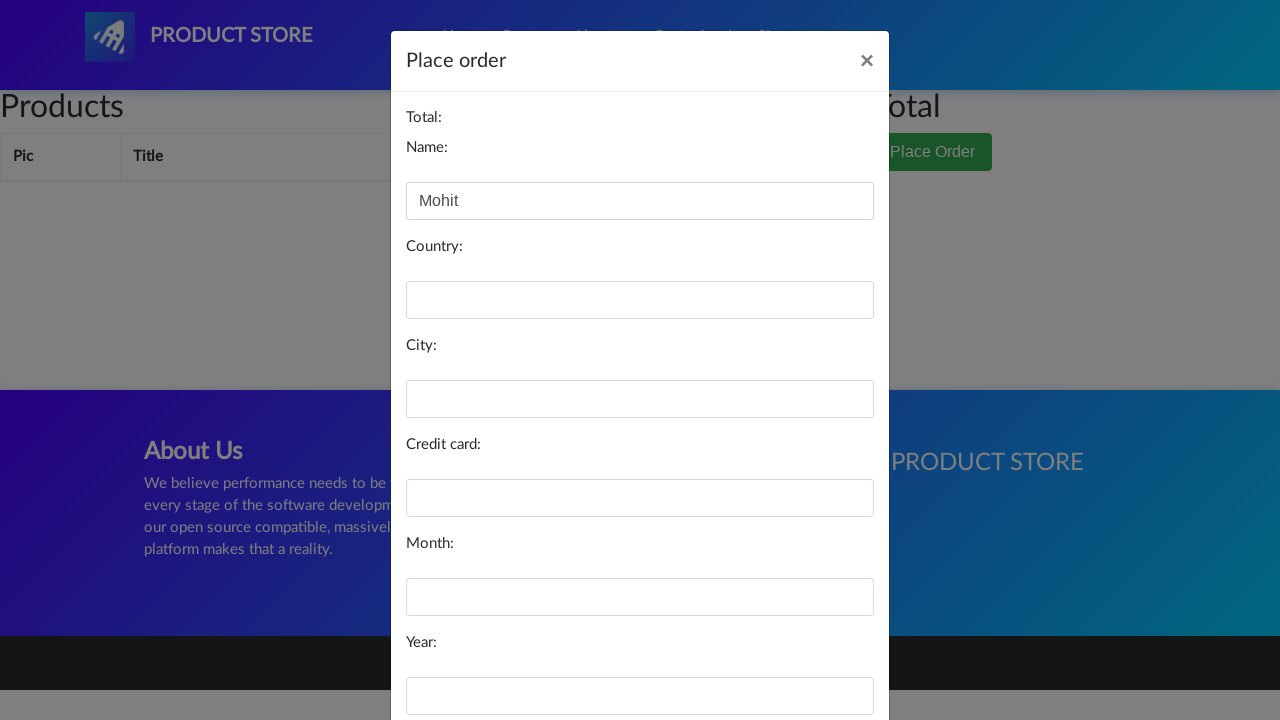

Filled customer country field with 'India' on #country
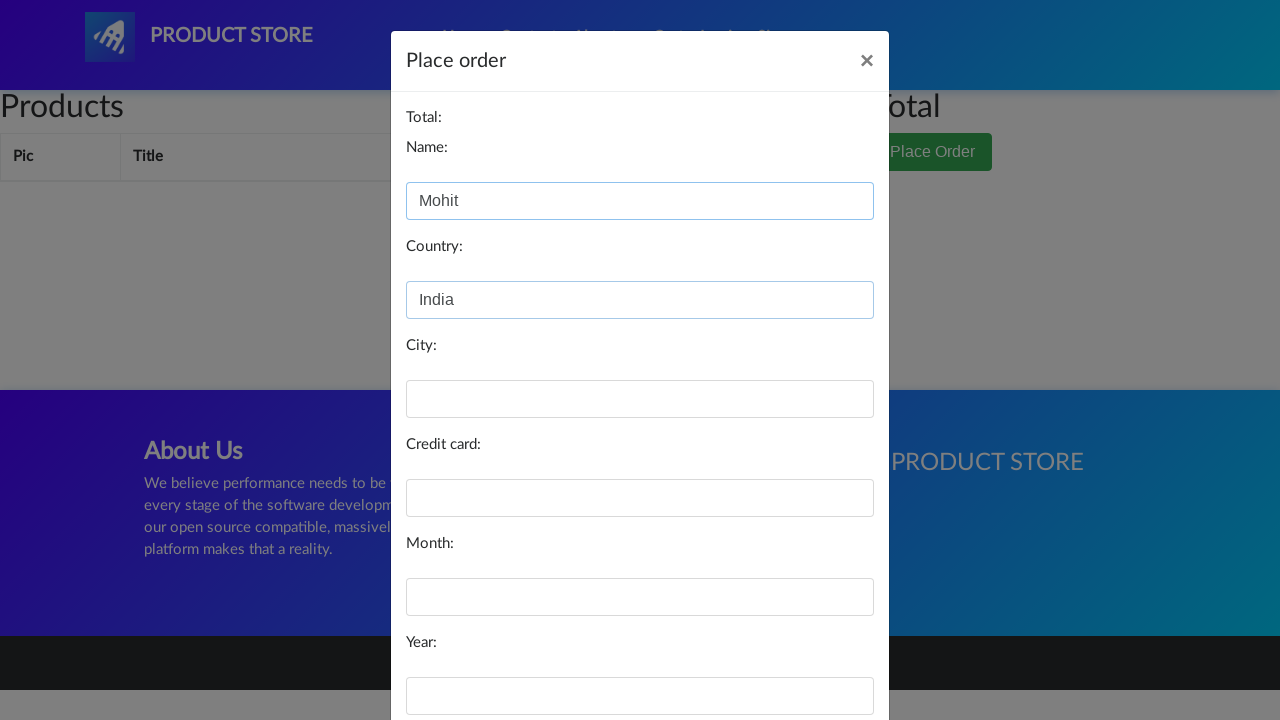

Filled customer city field with 'Ahmedabad' on #city
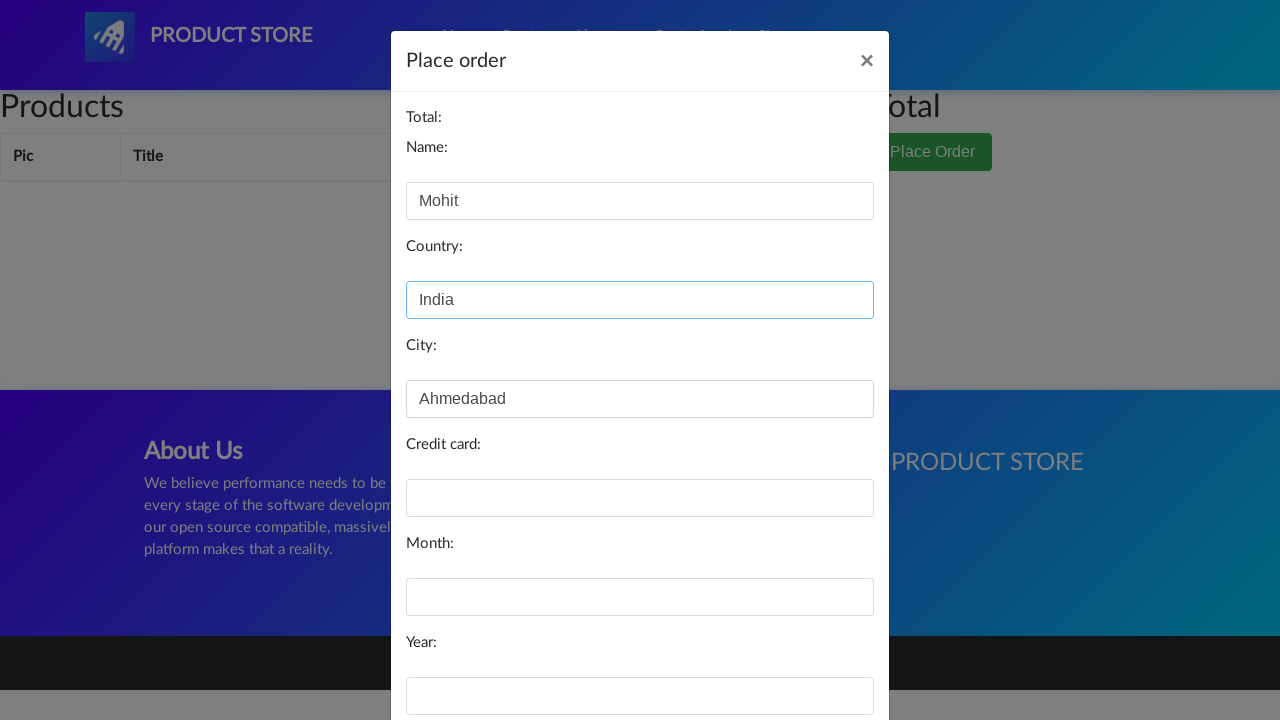

Filled credit card number field with '1122233445566' on #card
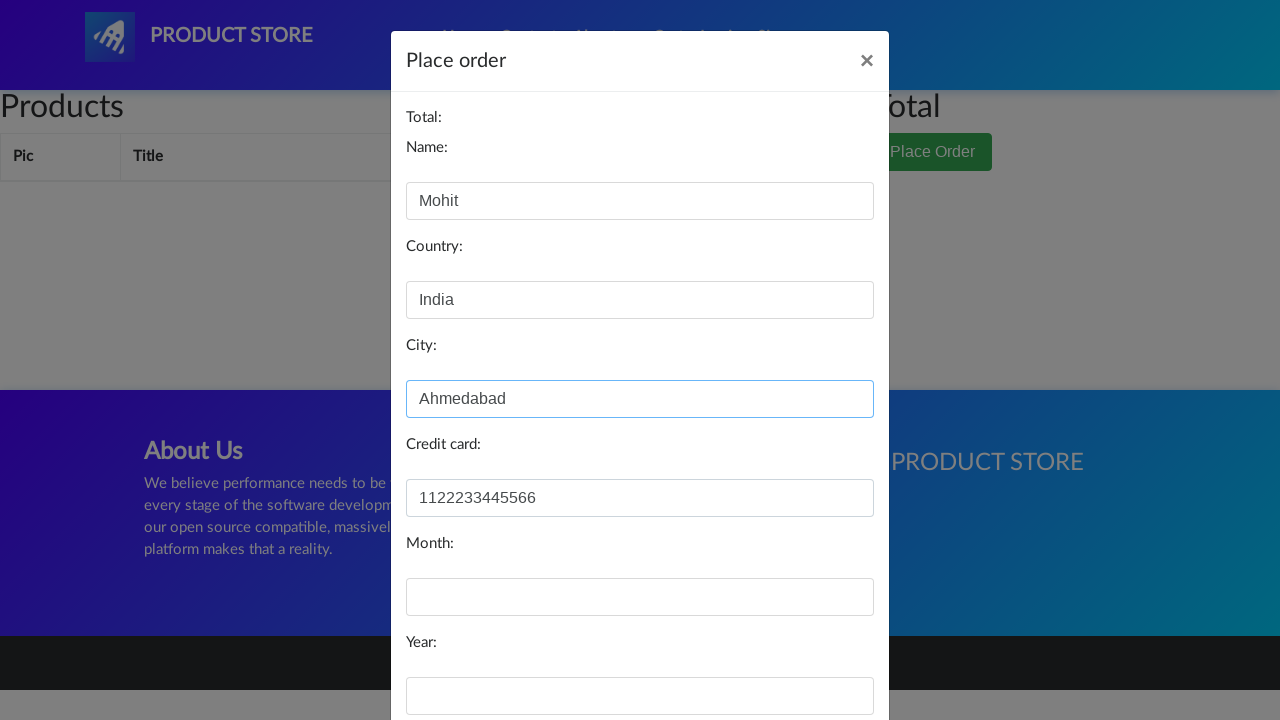

Filled card expiry month with 'JAN' on #month
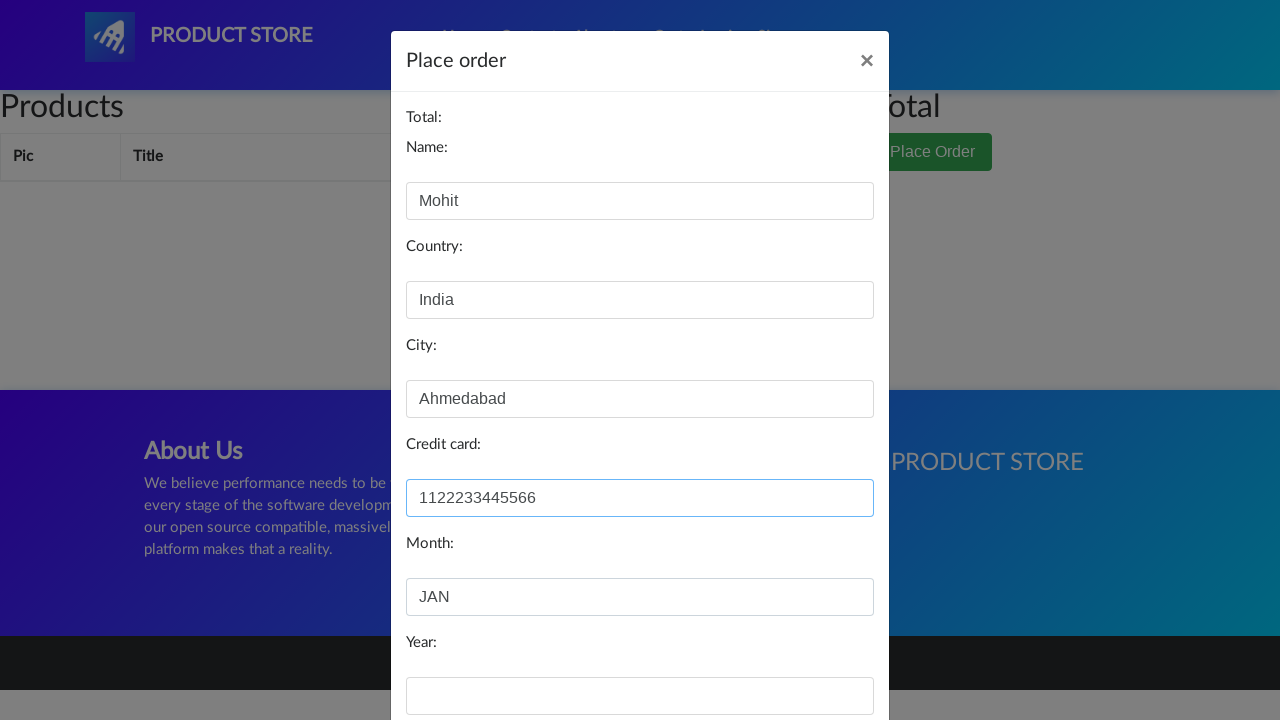

Filled card expiry year with '2035' on #year
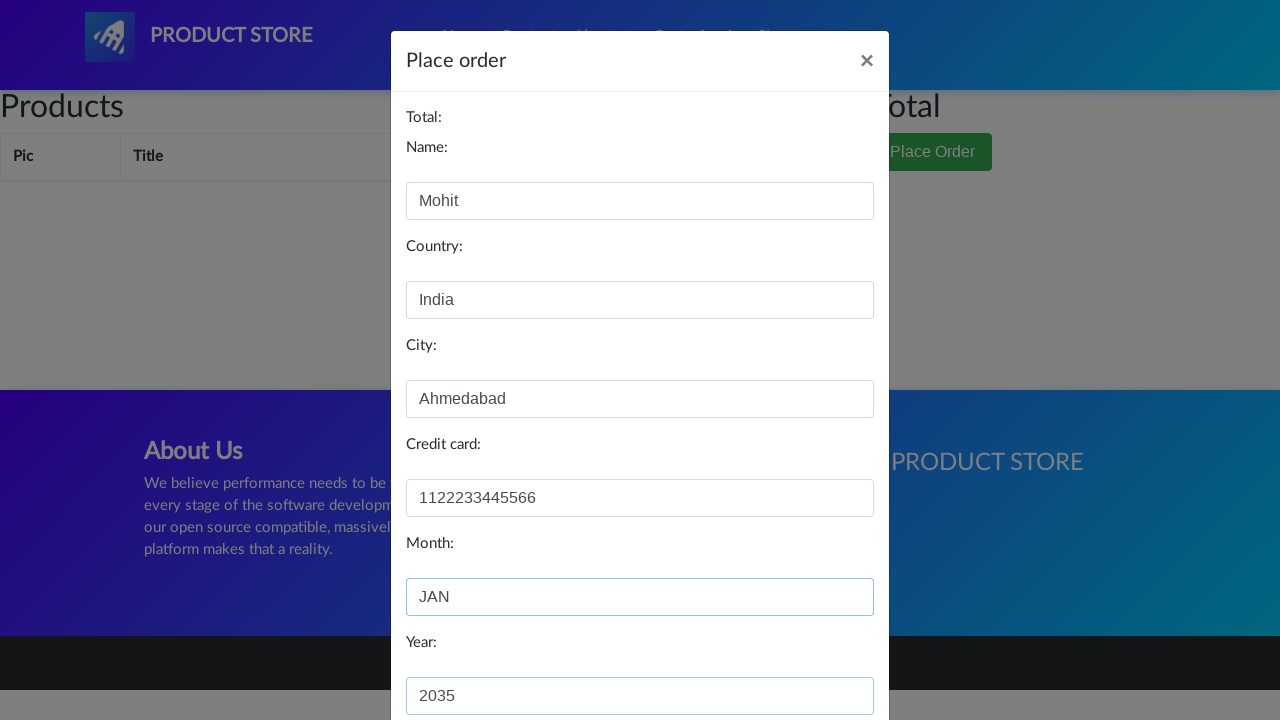

Clicked Purchase button to complete order at (823, 655) on button:has-text('Purchase')
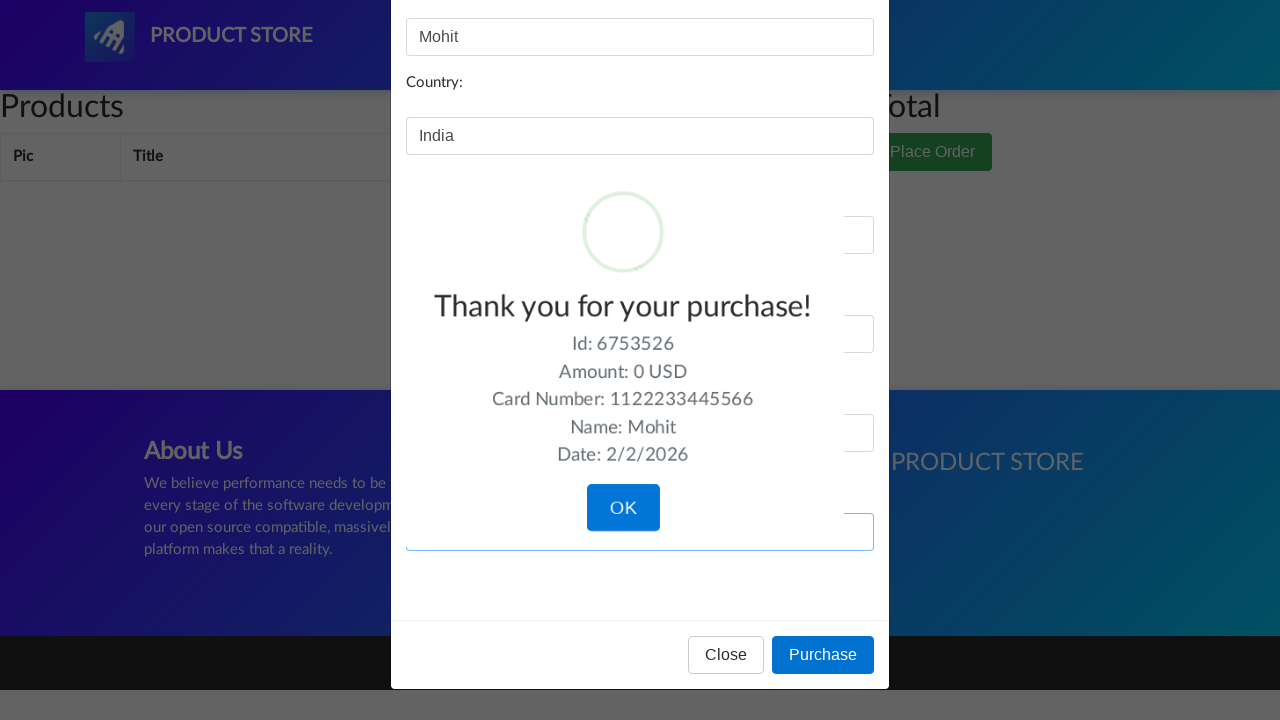

Waited 2 seconds for purchase confirmation dialog
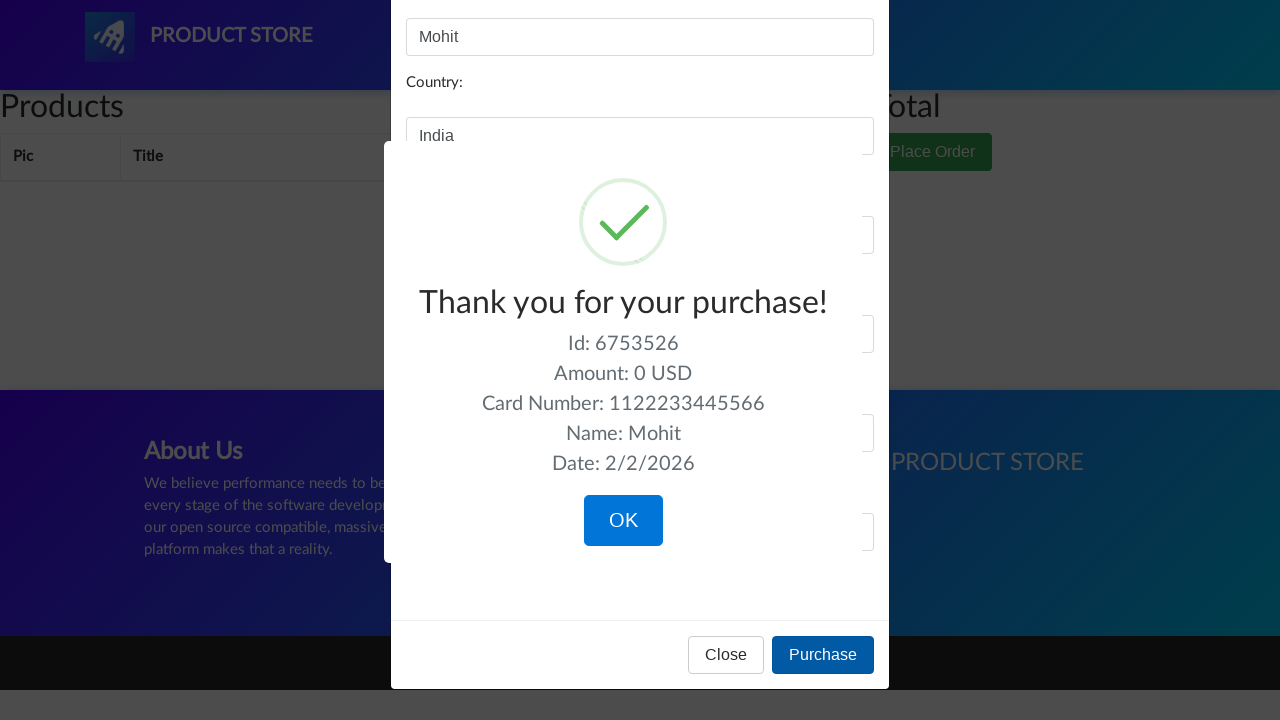

Clicked OK button to confirm purchase completion at (623, 521) on button:has-text('OK')
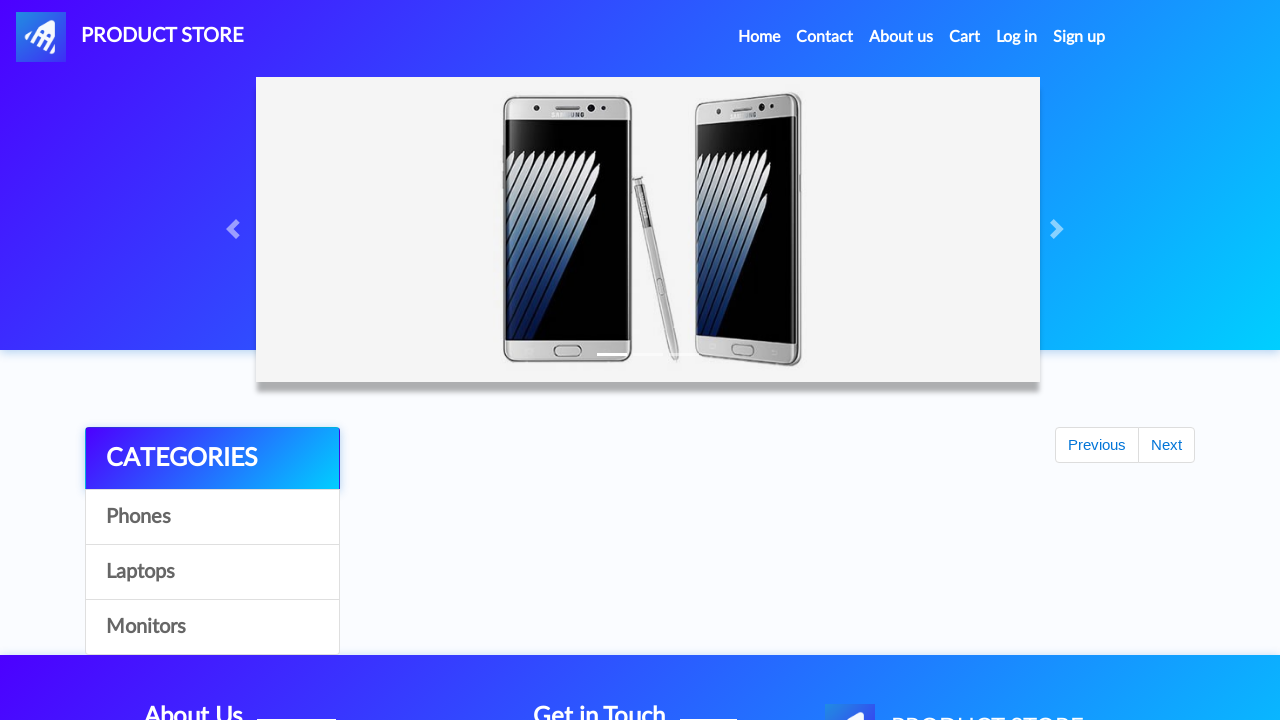

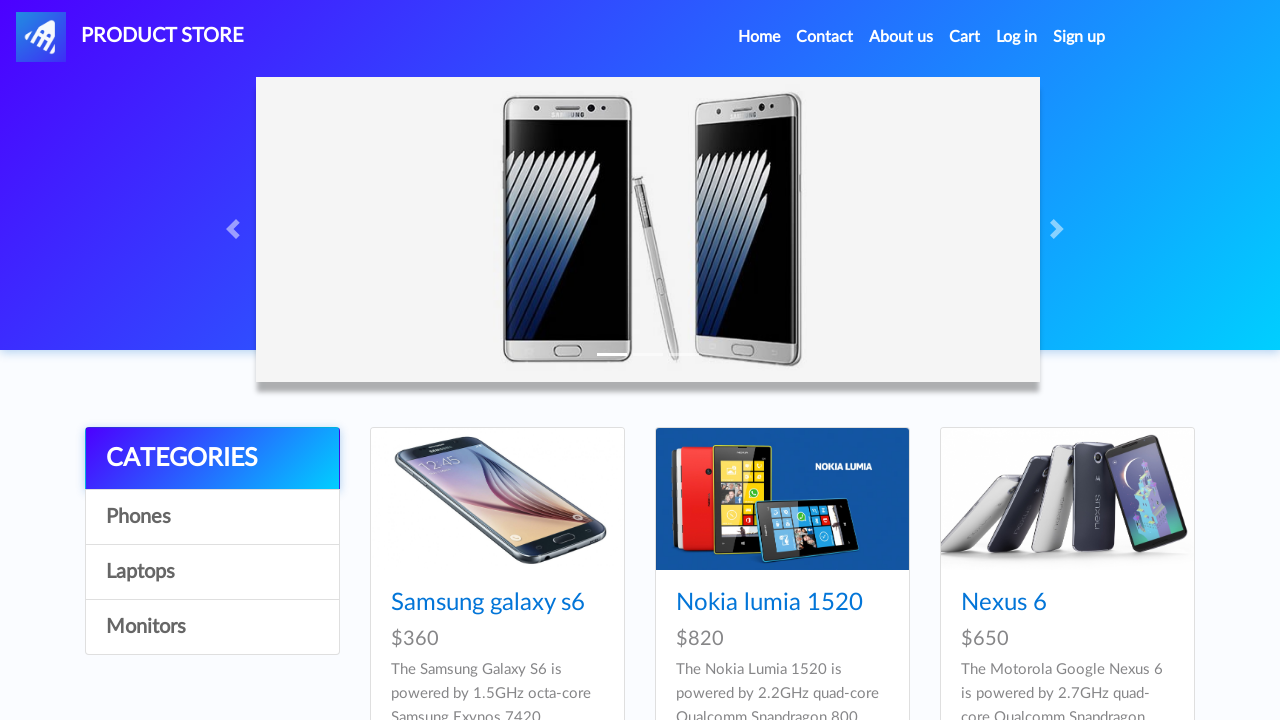